Tests JavaScript prompt dialog by clicking the third alert button, entering text "Abdullah" into the prompt, accepting it, and verifying the result contains the entered text

Starting URL: https://the-internet.herokuapp.com/javascript_alerts

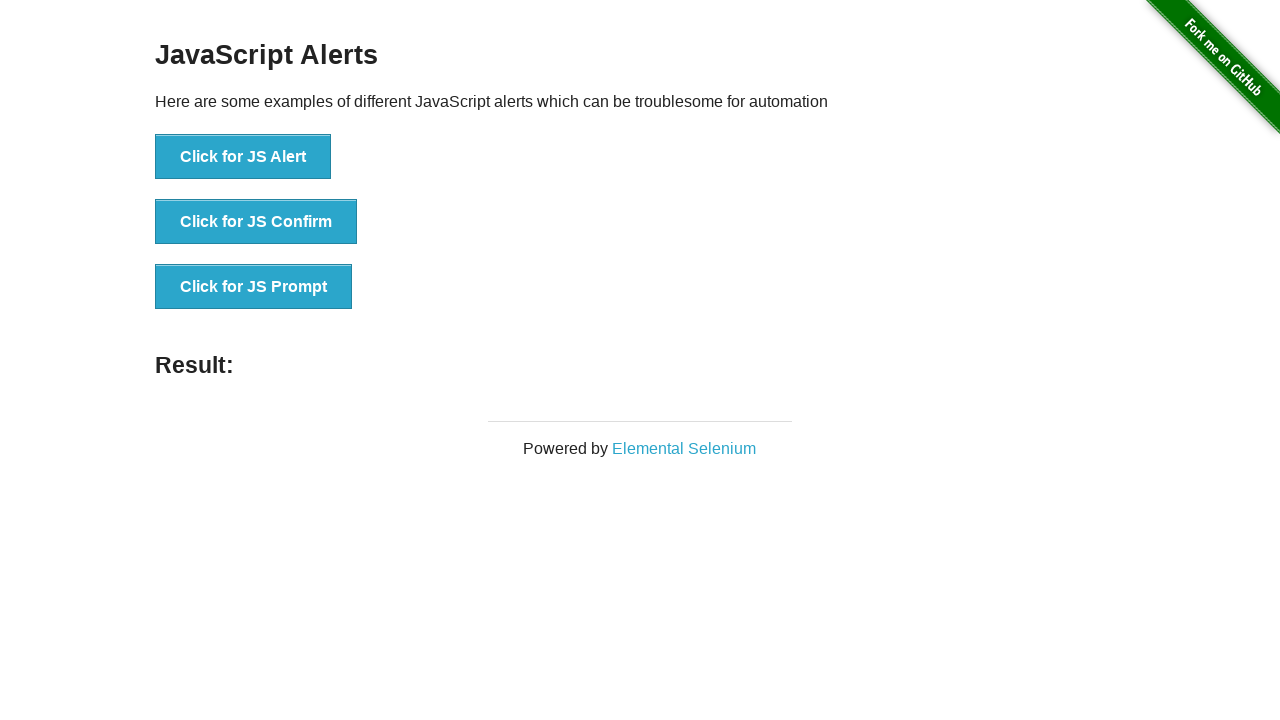

Set up dialog handler to accept prompt with 'Abdullah'
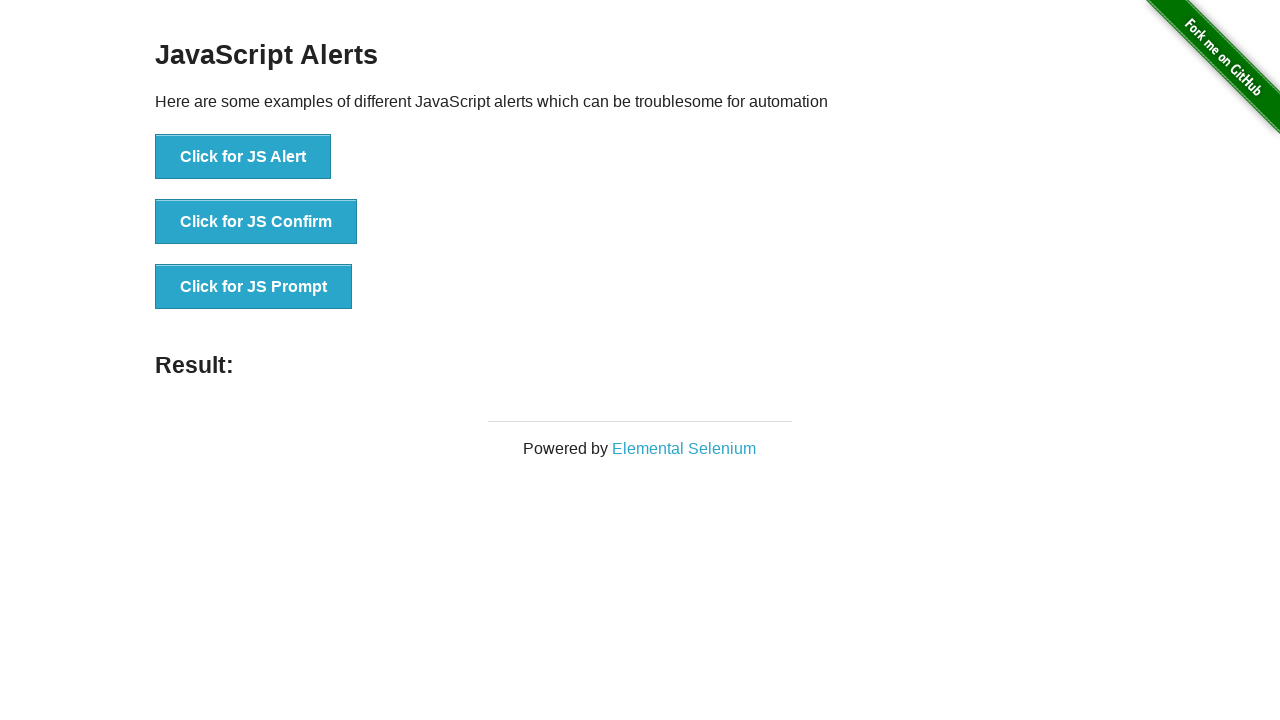

Clicked the JS Prompt button at (254, 287) on xpath=//*[text()='Click for JS Prompt']
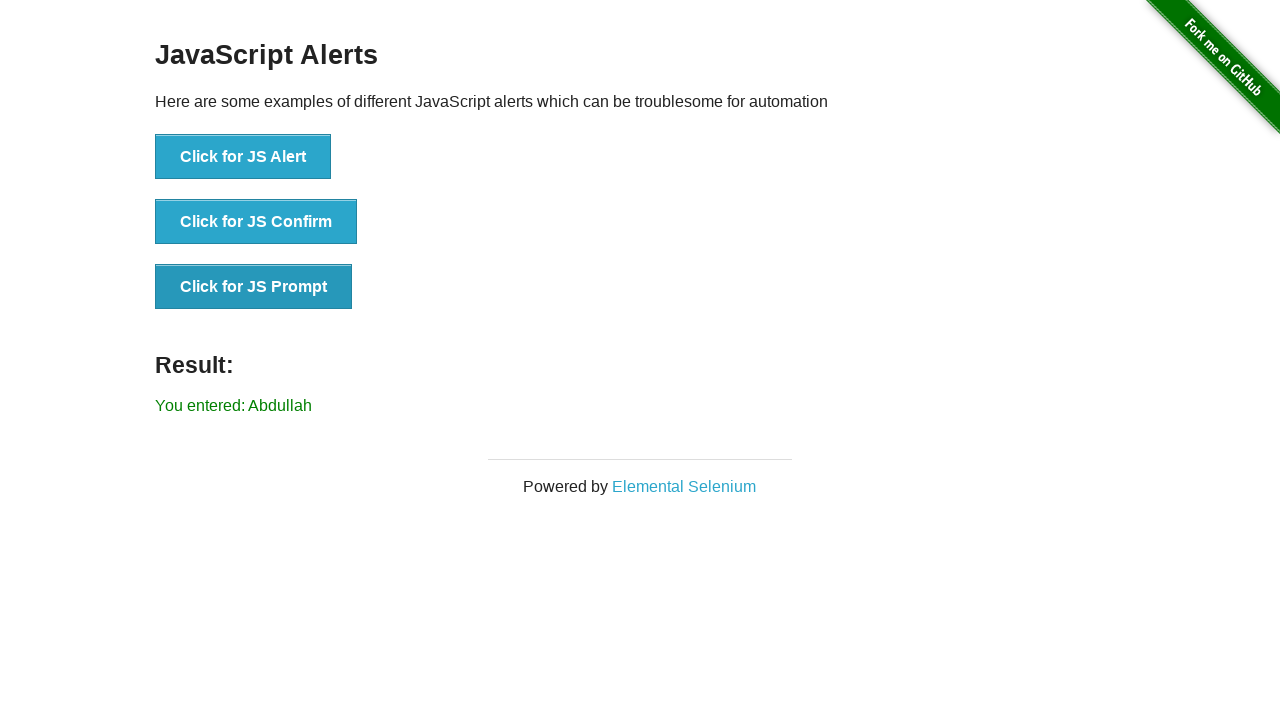

Result element appeared on page
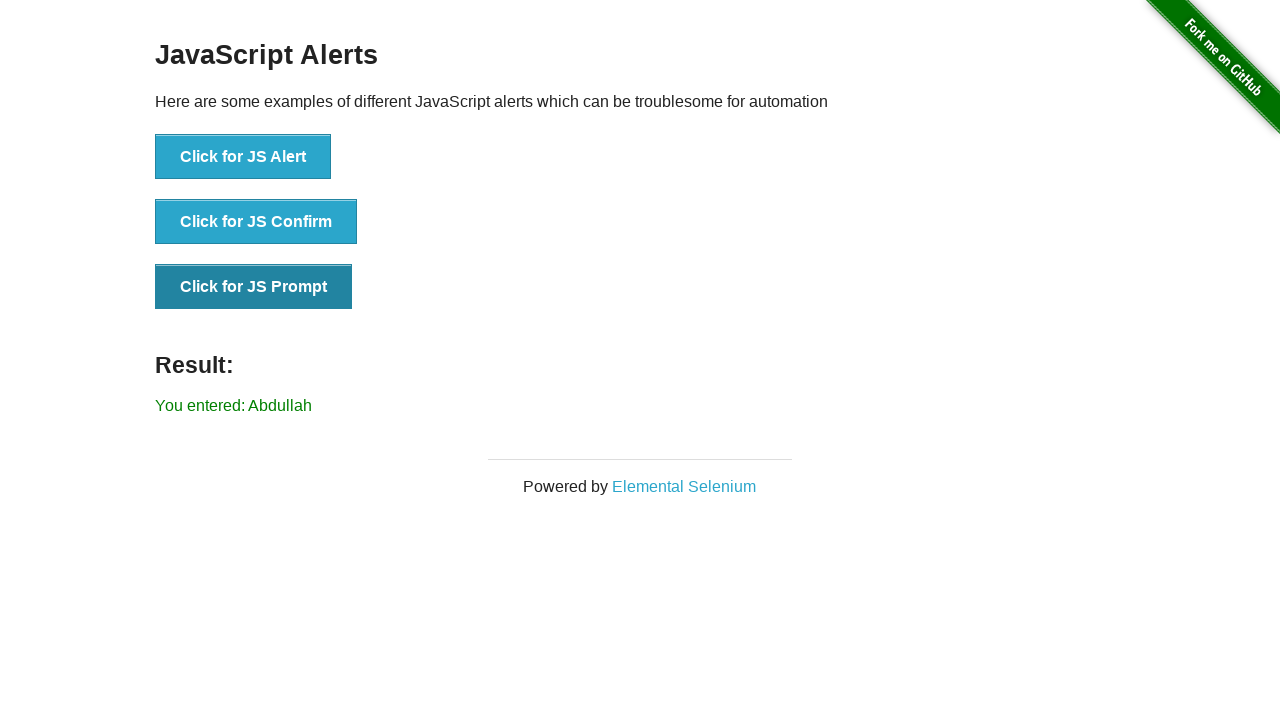

Retrieved result text from page
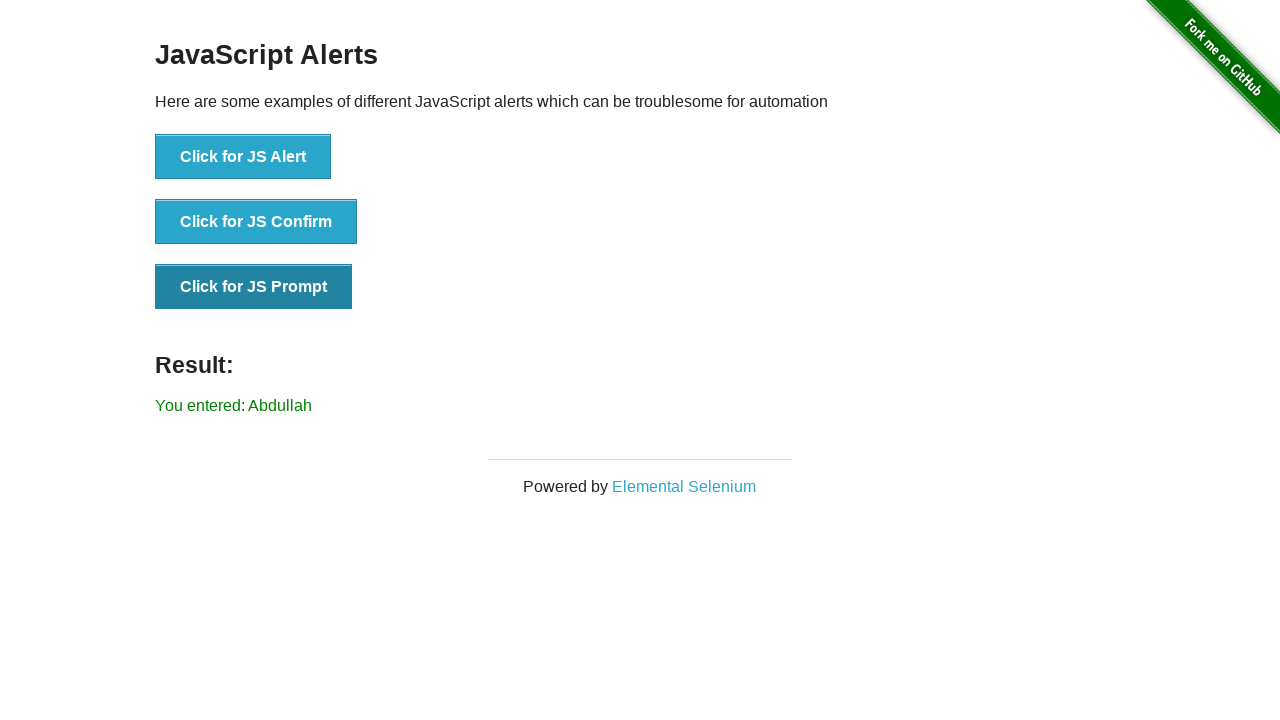

Verified result text contains 'Abdullah'
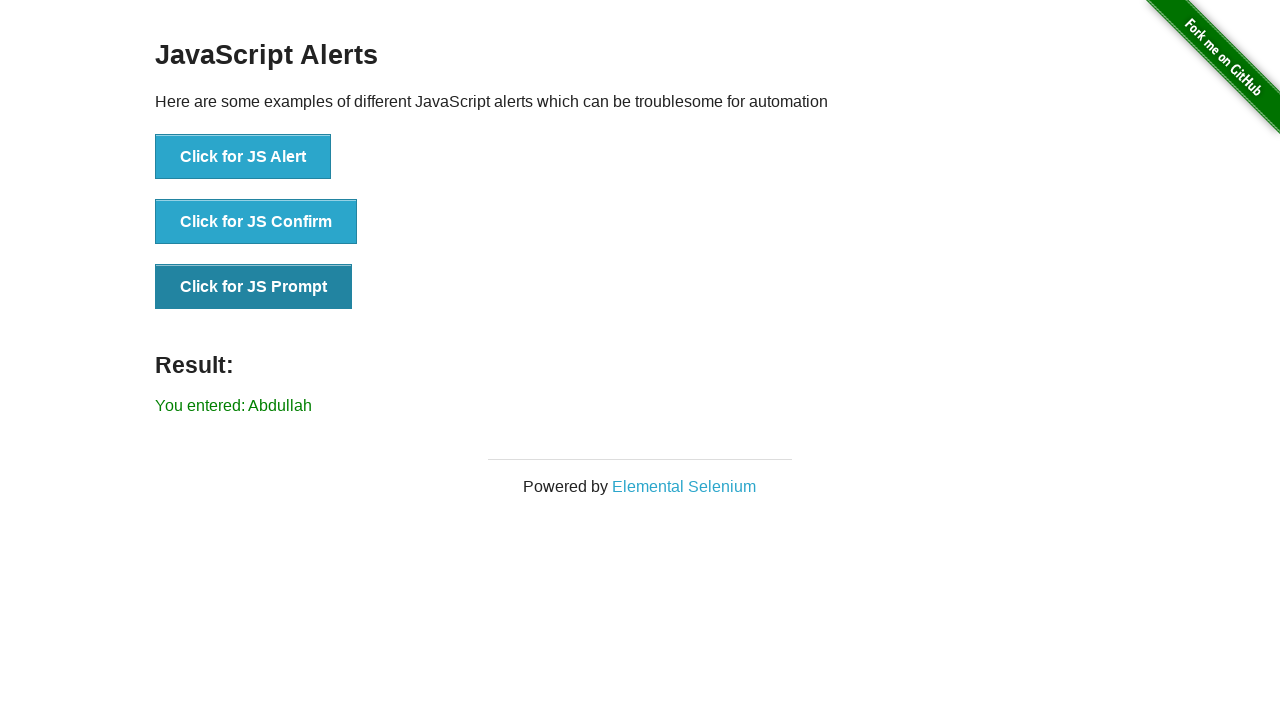

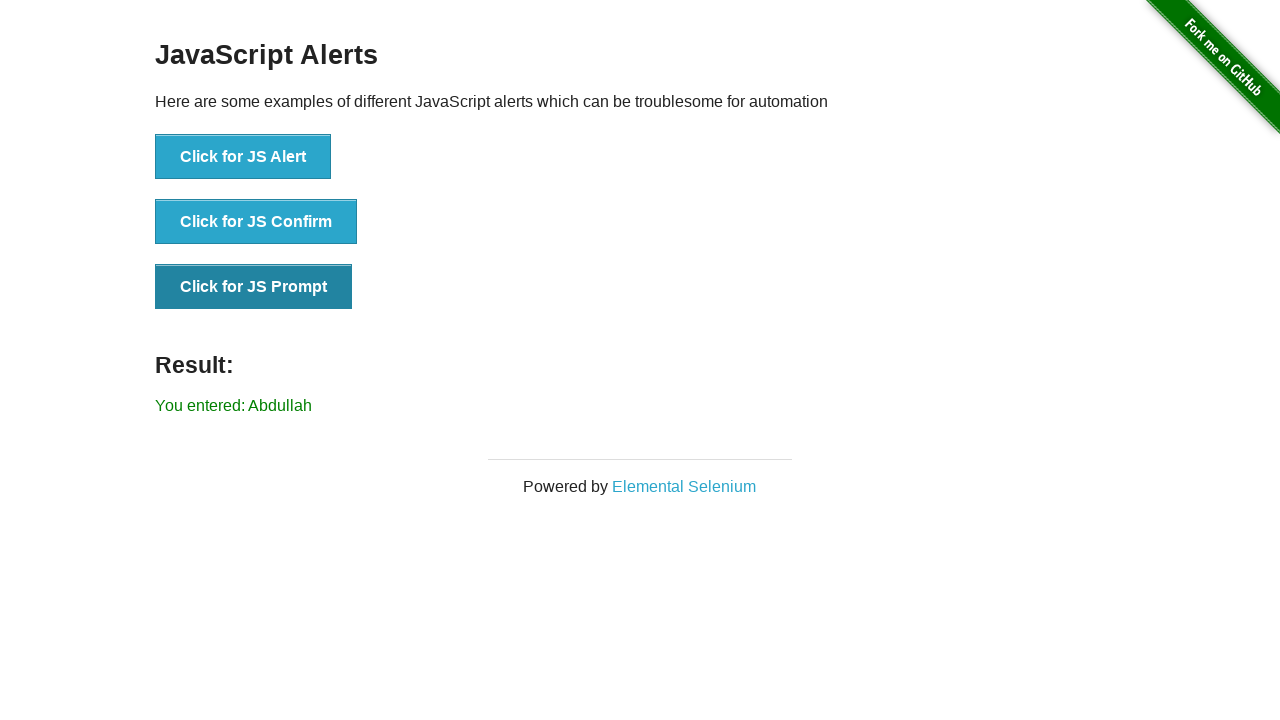